Tests a registration form by filling in required fields (name, email, phone, address) and submitting, then verifies successful registration message is displayed

Starting URL: http://suninjuly.github.io/registration1.html

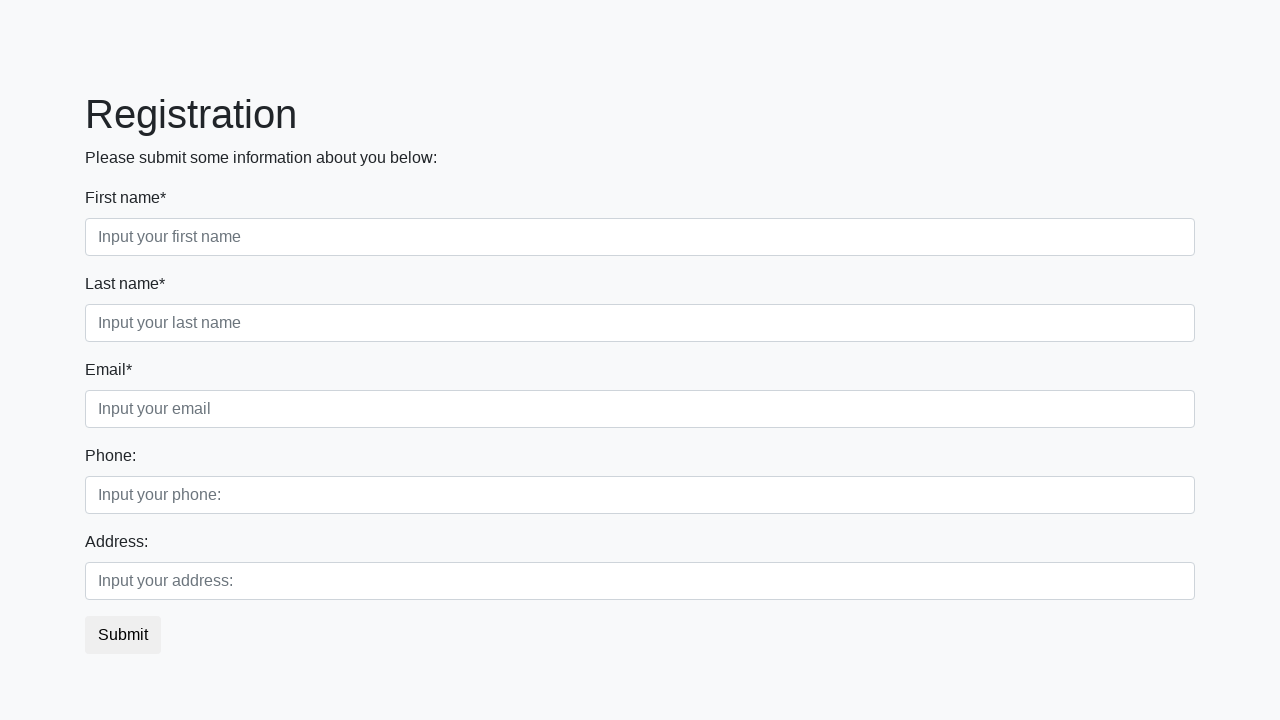

Filled first name field with 'Ivan' on div.first_block input.first
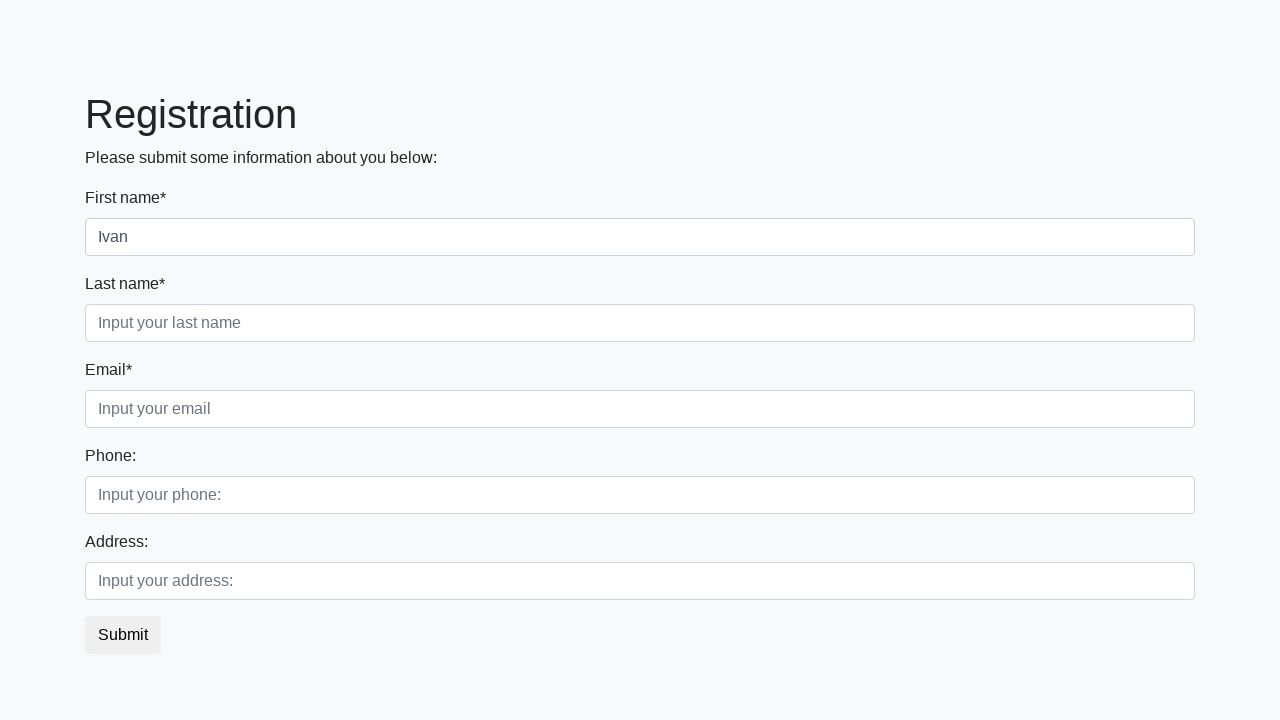

Filled last name field with 'Petrov' on div.first_block input.second
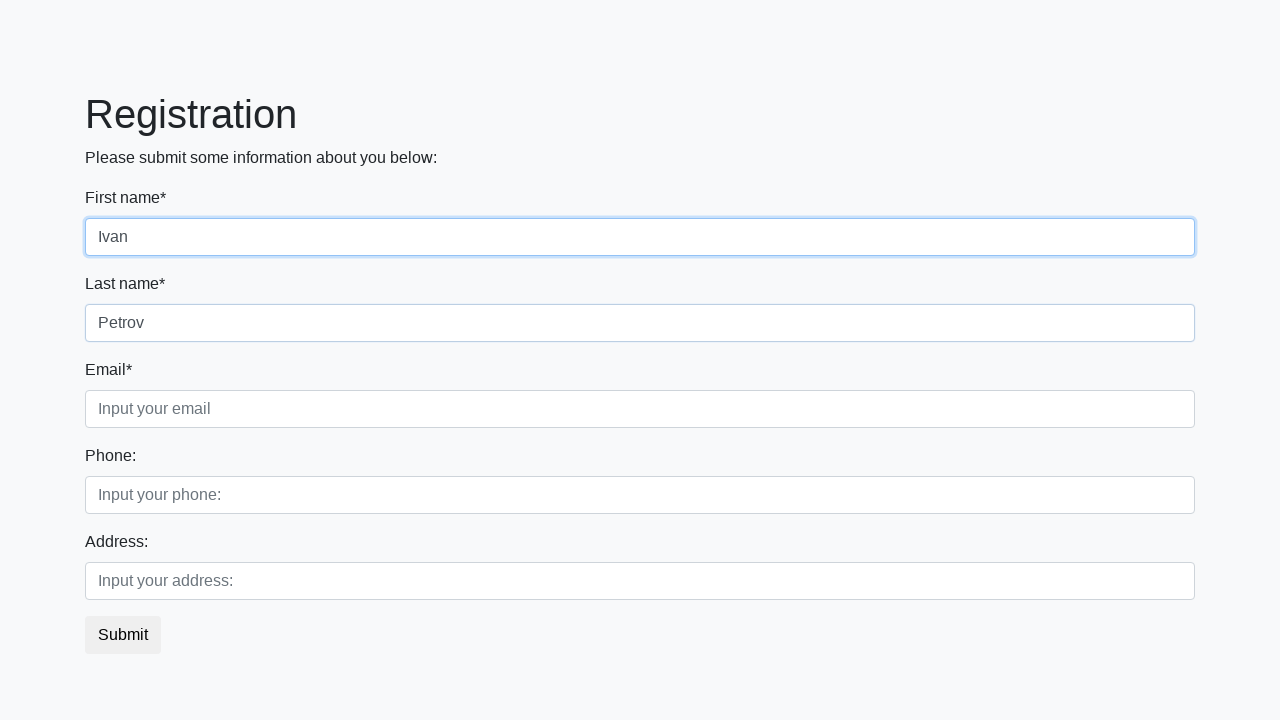

Filled email field with 'testuser@example.com' on div.first_block input.third
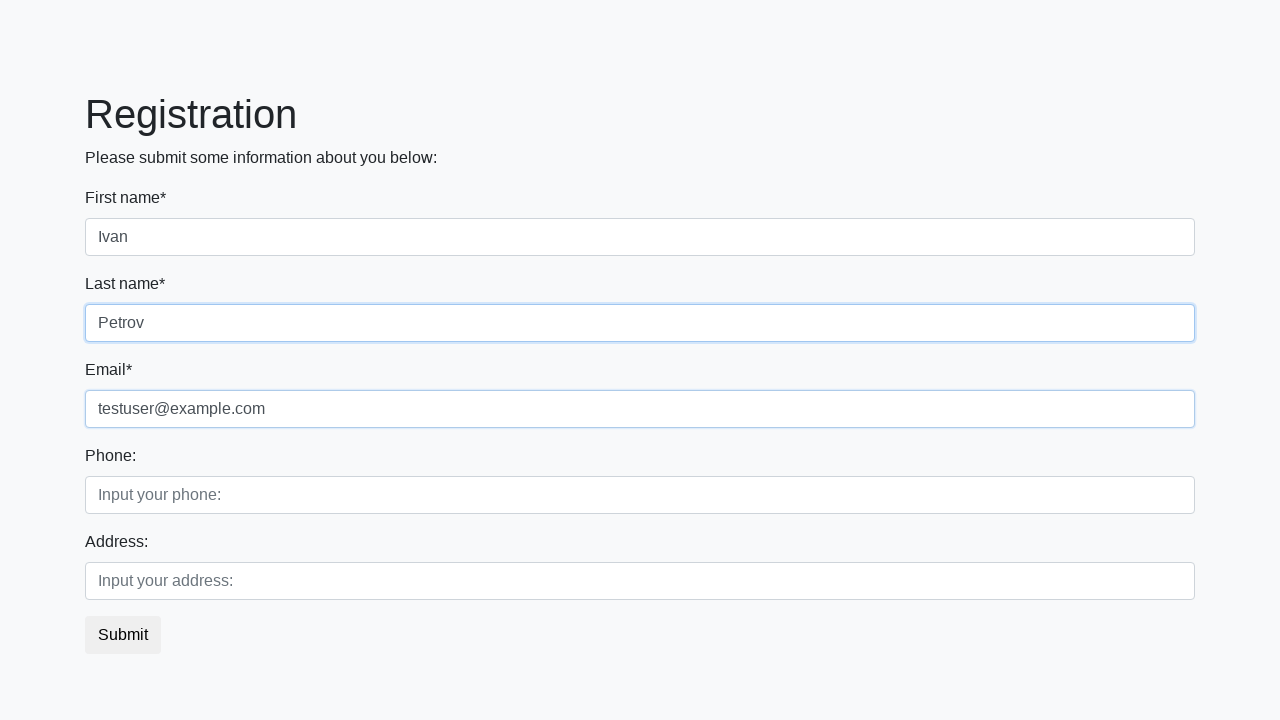

Filled phone field with '+79272701070' on div.second_block input.first
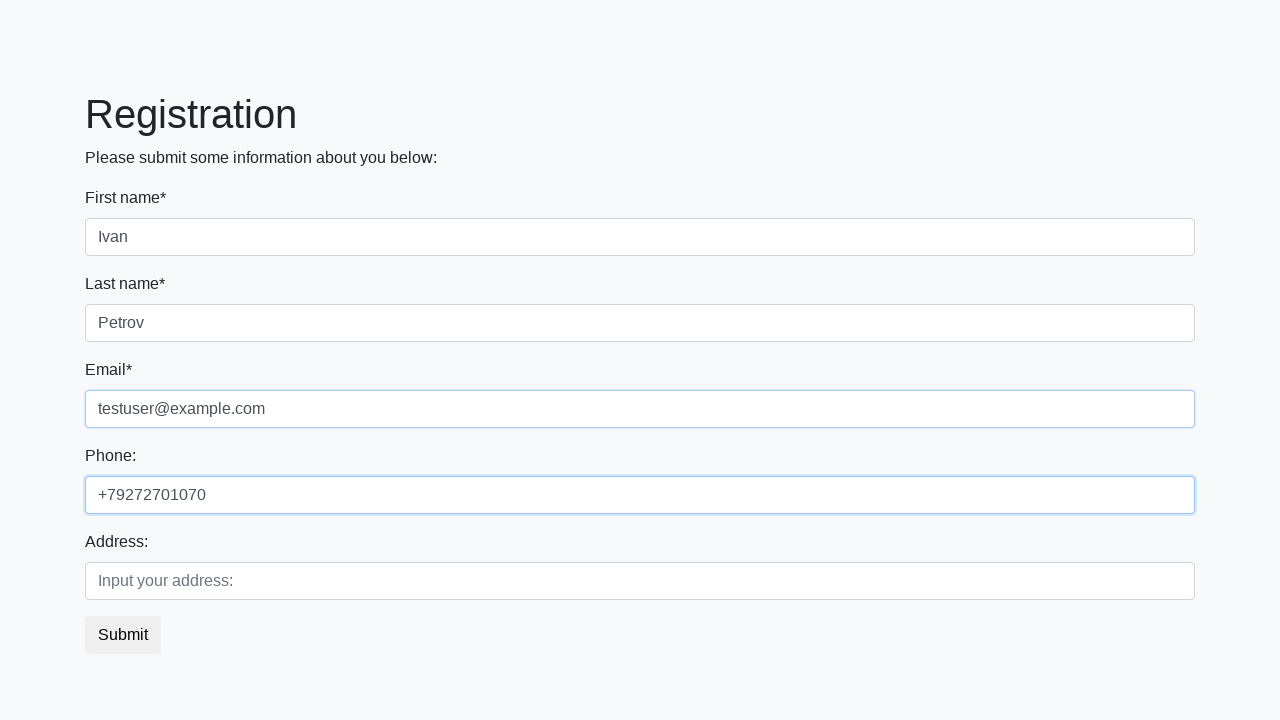

Filled address field with 'Ryabokova, 78' on div.second_block input.second
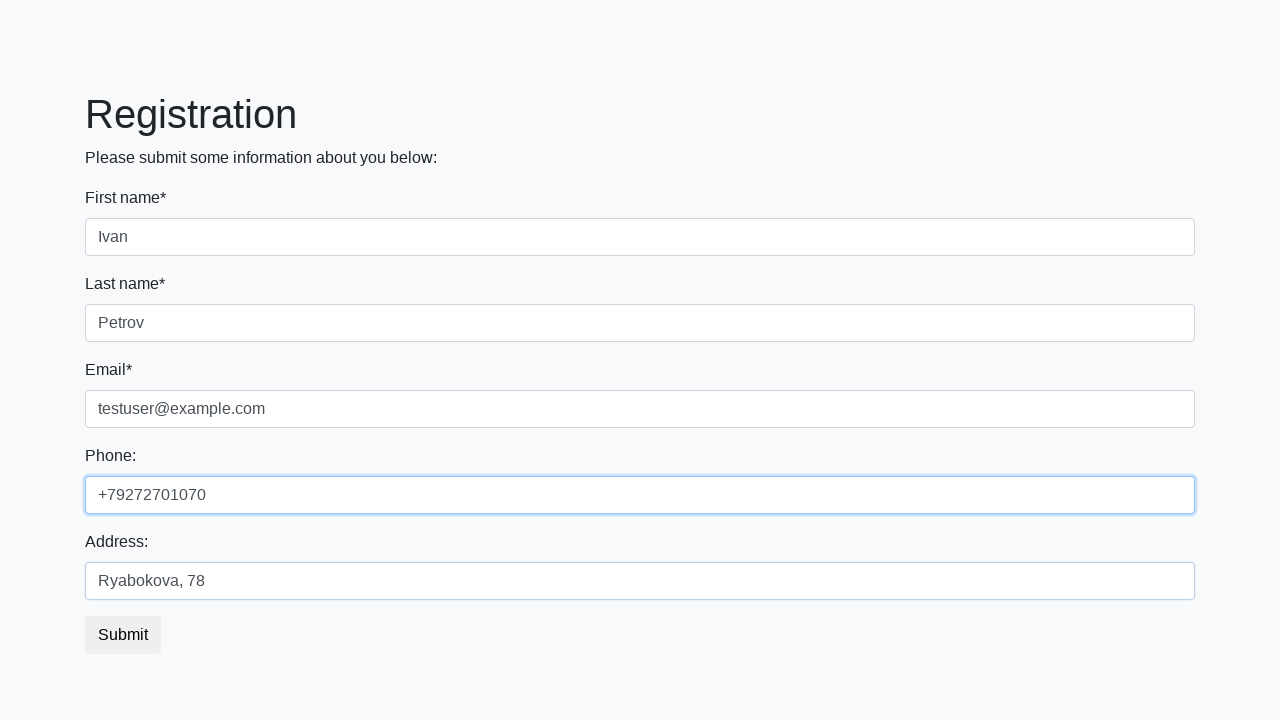

Clicked submit button to register at (123, 635) on button.btn
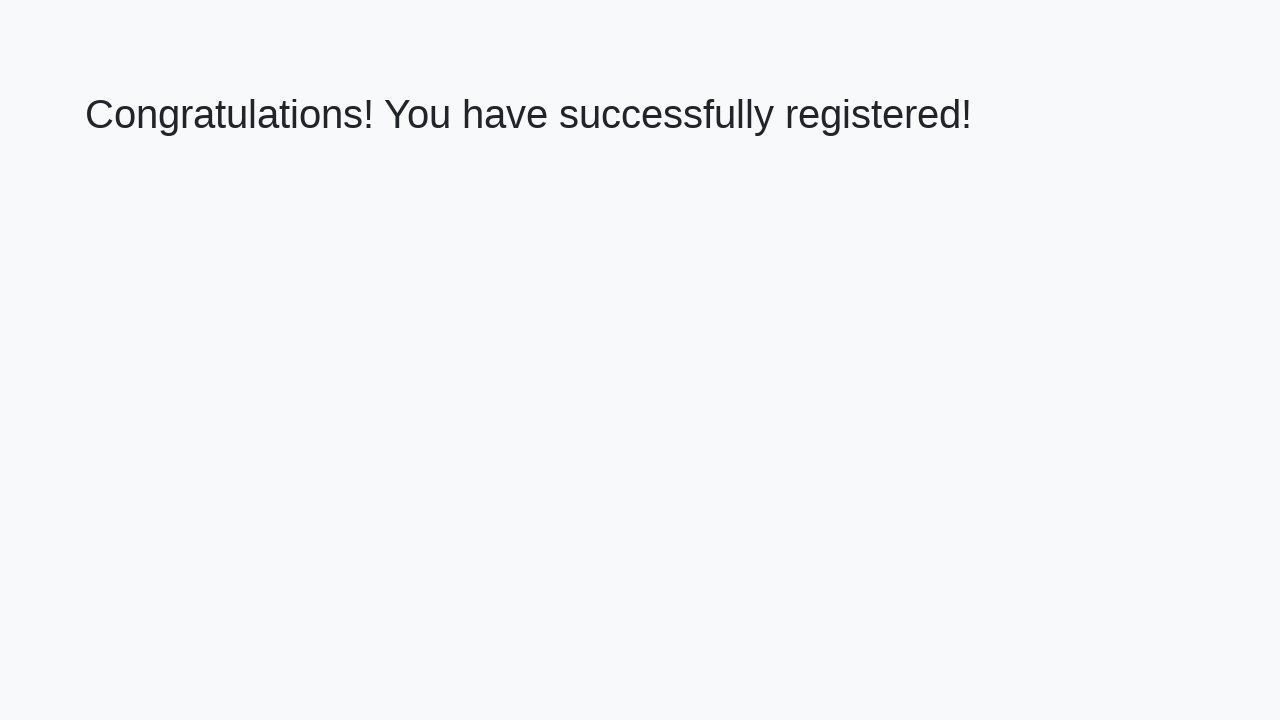

Success message heading loaded
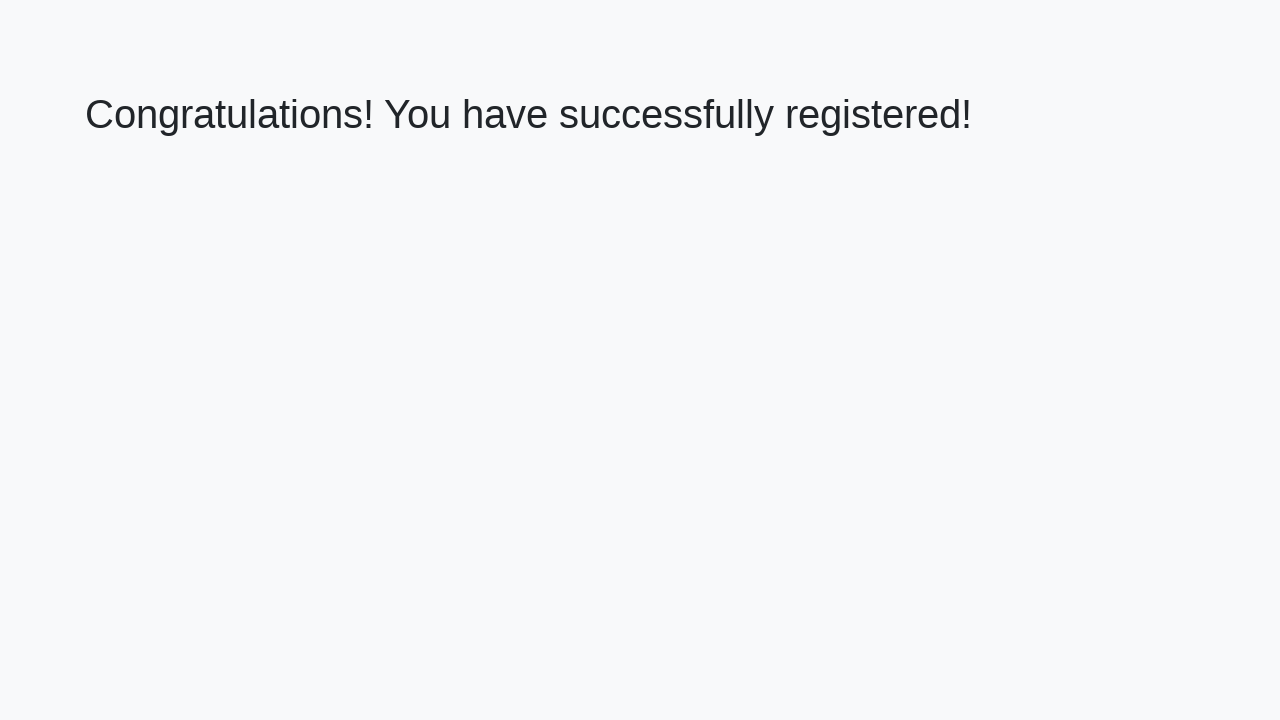

Retrieved success message text
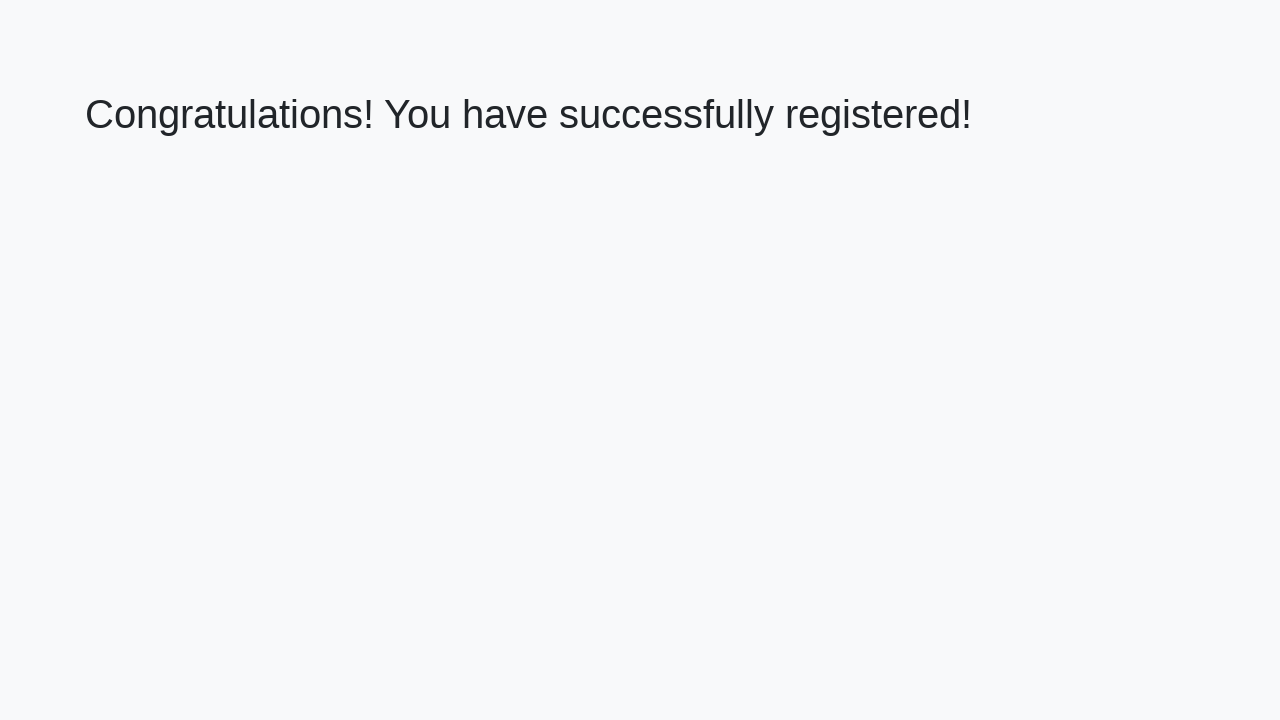

Verified successful registration message is displayed
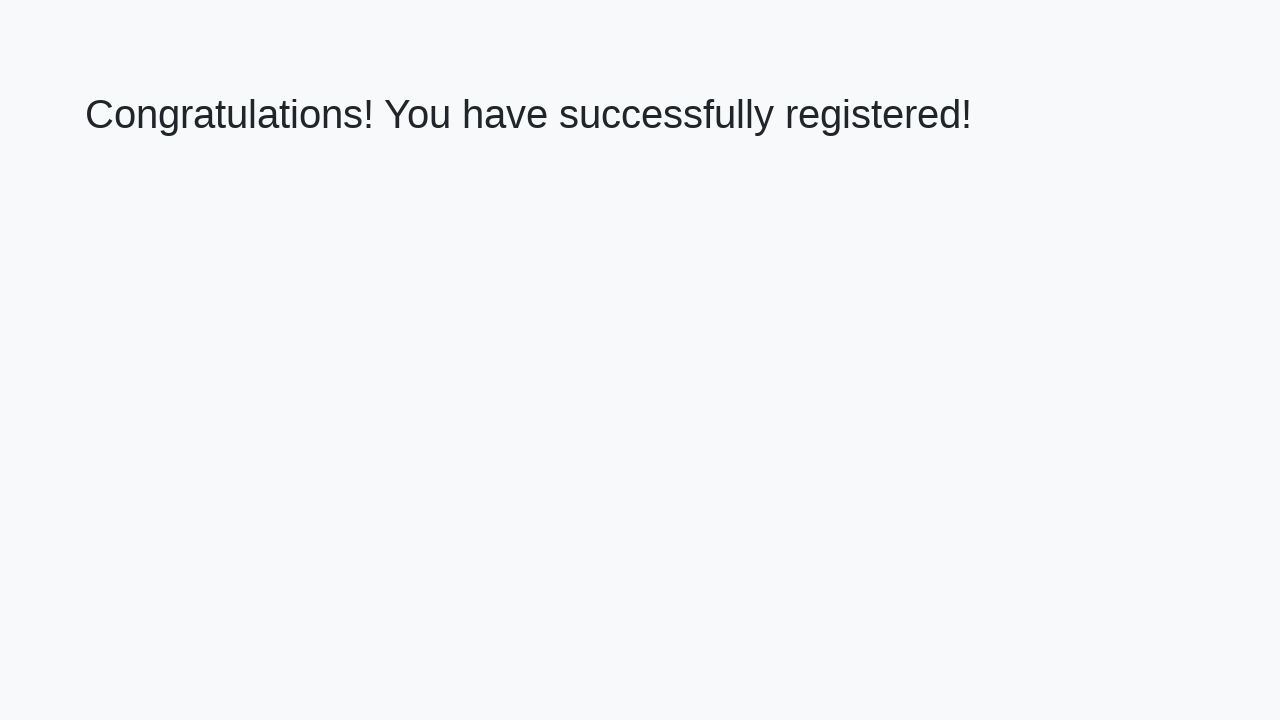

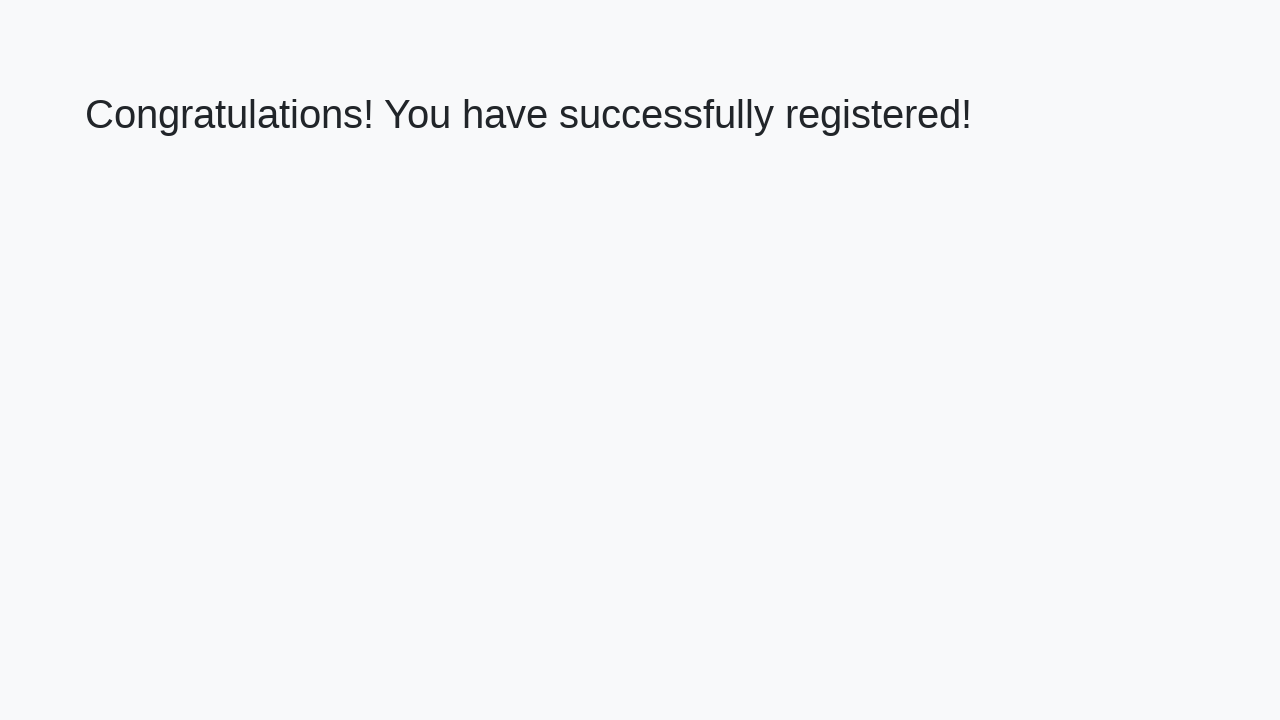